Tests the demoblaze website by navigating to the homepage and waiting for the Home link to become visible

Starting URL: https://www.demoblaze.com/

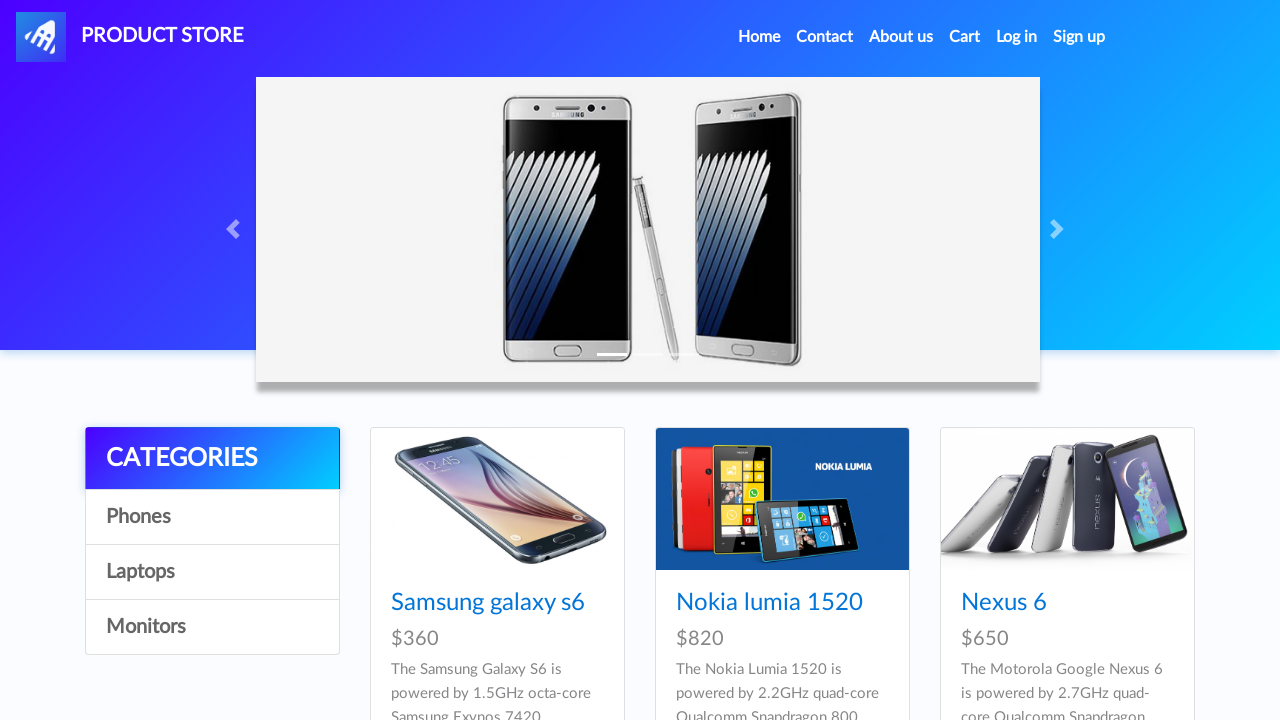

Waited for Home link to become visible on demoblaze homepage
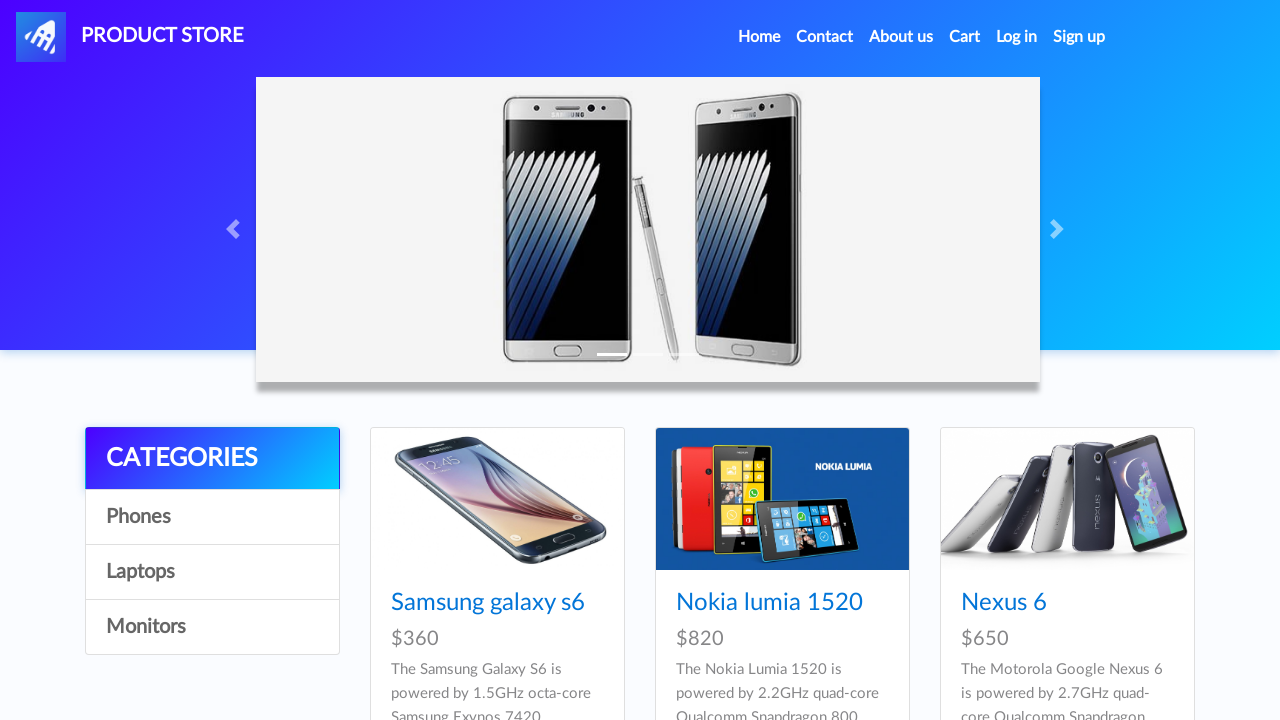

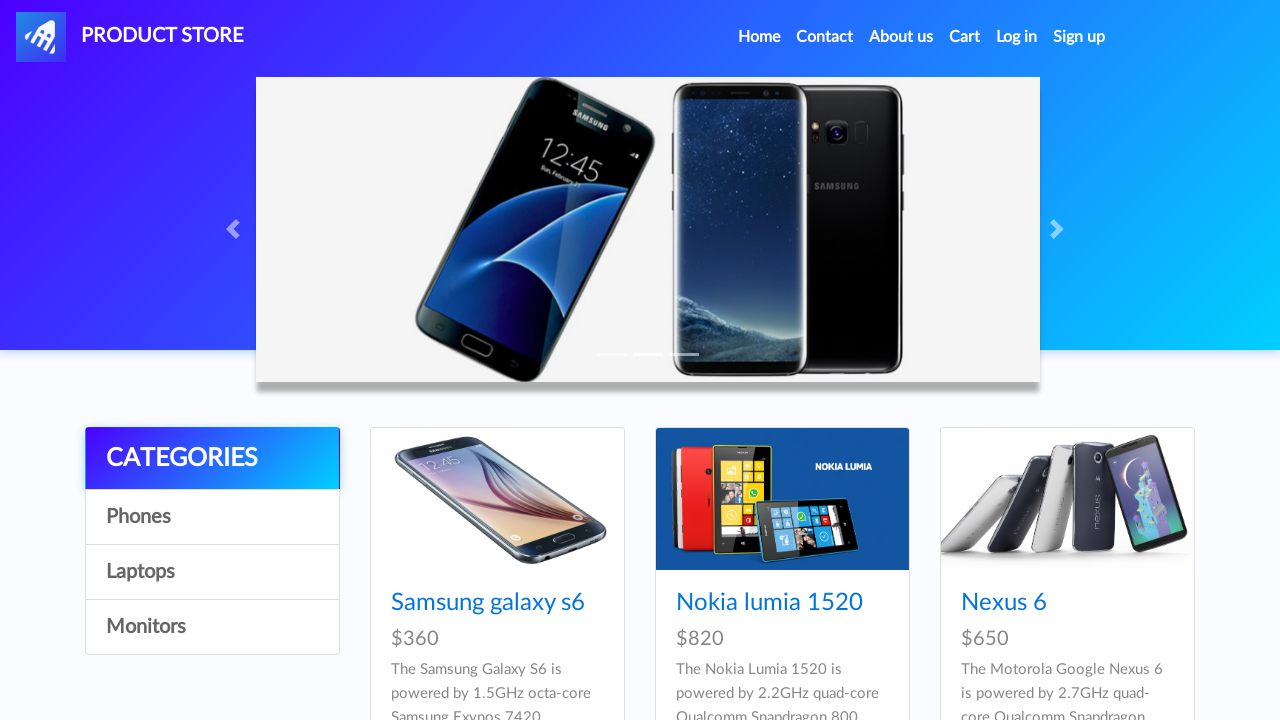